Tests the date picker widget by selecting a specific year, month, and day from dropdown selectors

Starting URL: https://demoqa.com/date-picker

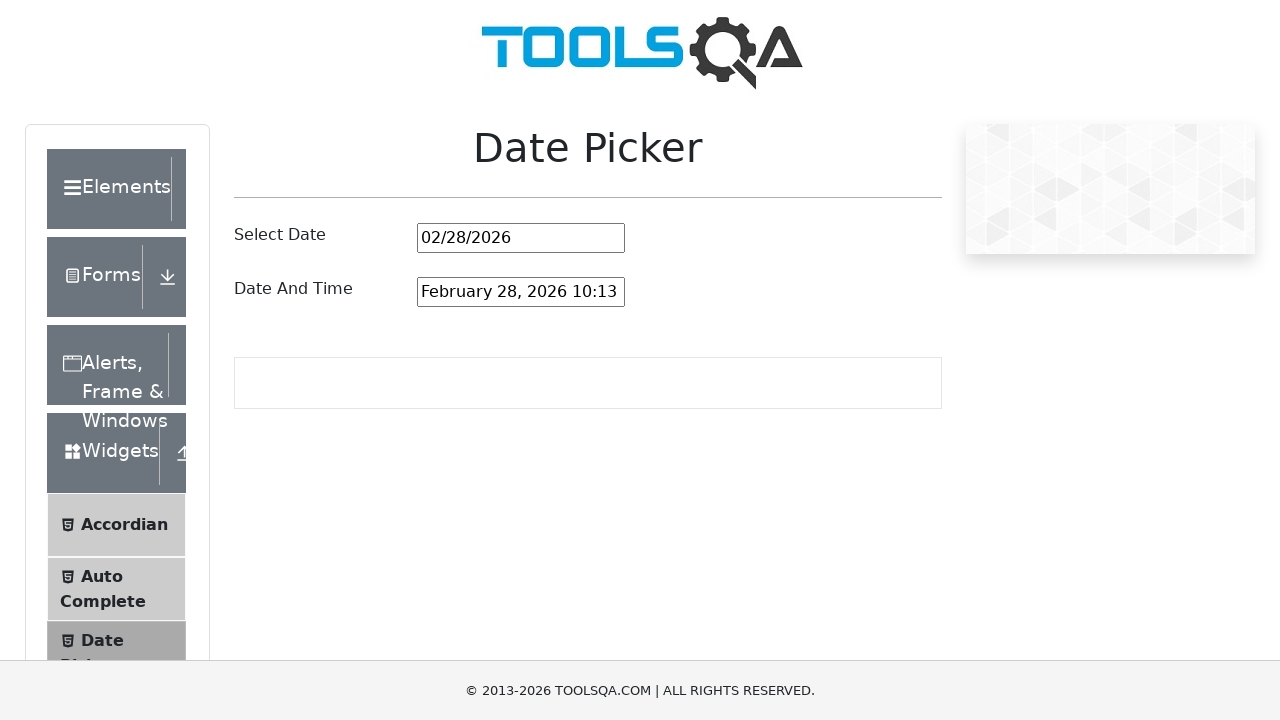

Clicked date picker input to open the date picker widget at (521, 238) on #datePickerMonthYearInput
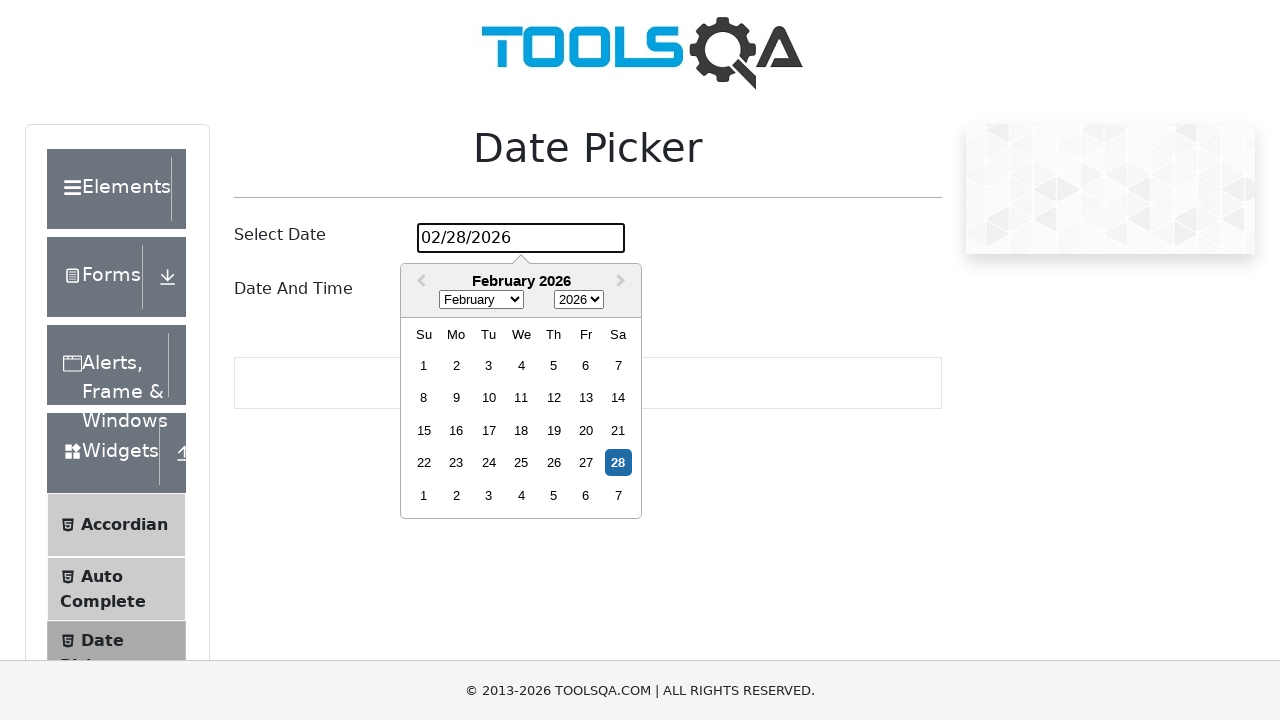

Selected year 2023 from the year dropdown on .react-datepicker__year-select
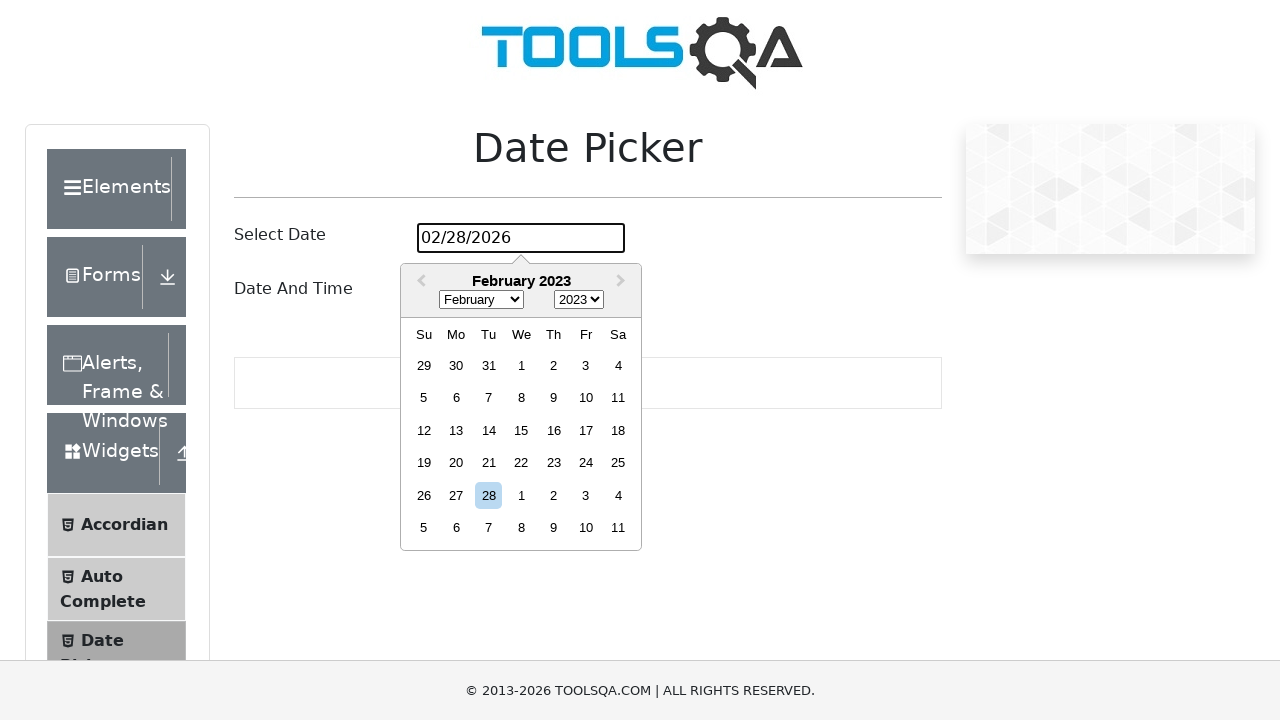

Clicked date picker input to reopen for month selection at (521, 238) on #datePickerMonthYearInput
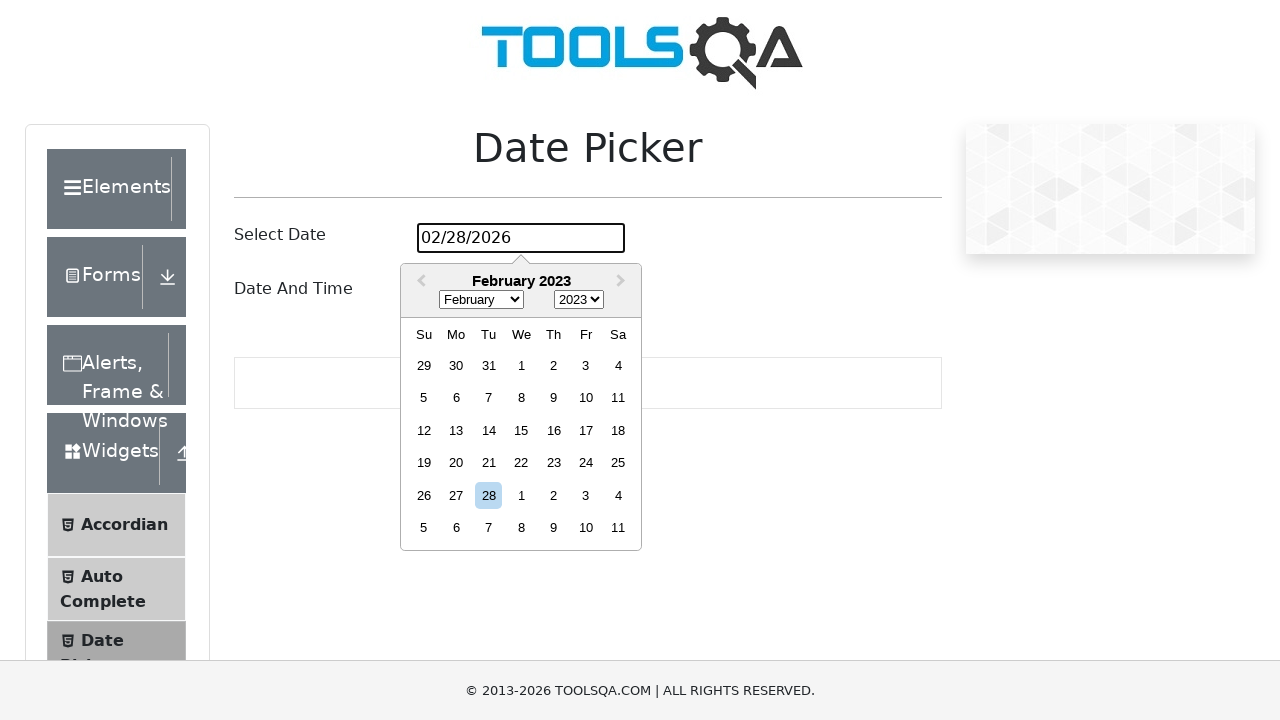

Selected August from the month dropdown on .react-datepicker__month-select
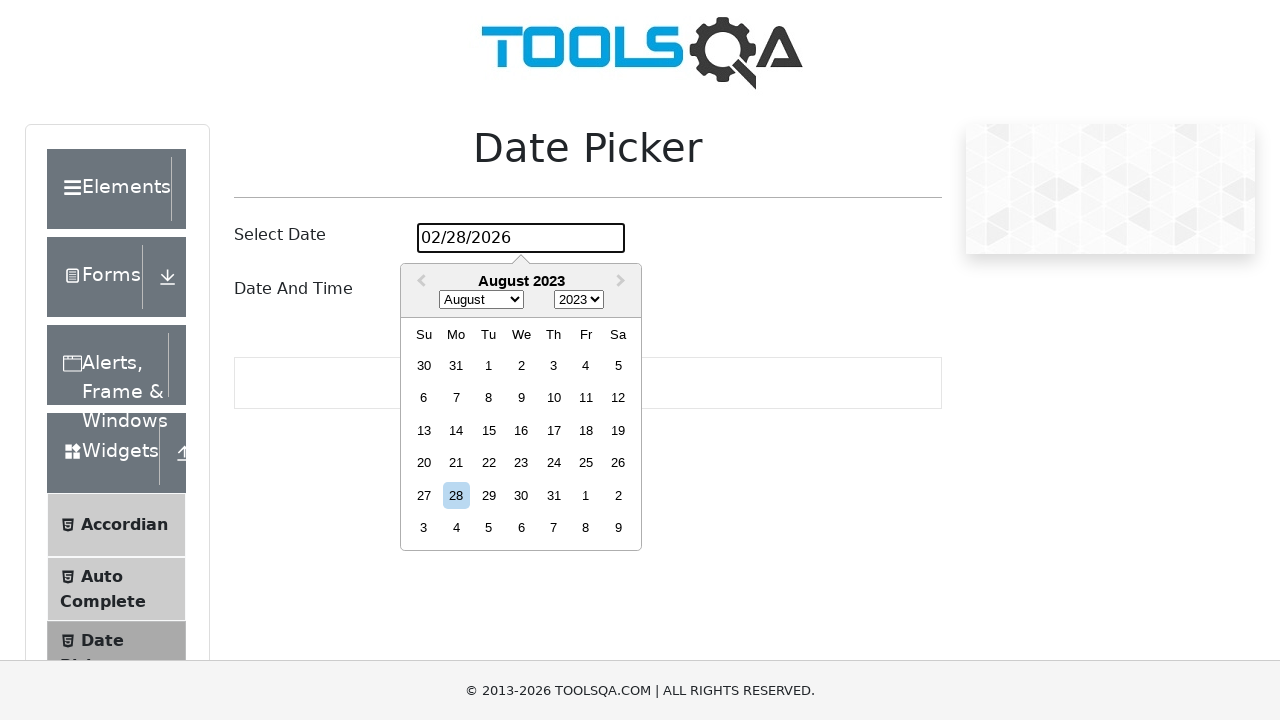

Clicked date picker input to reopen for day selection at (521, 238) on #datePickerMonthYearInput
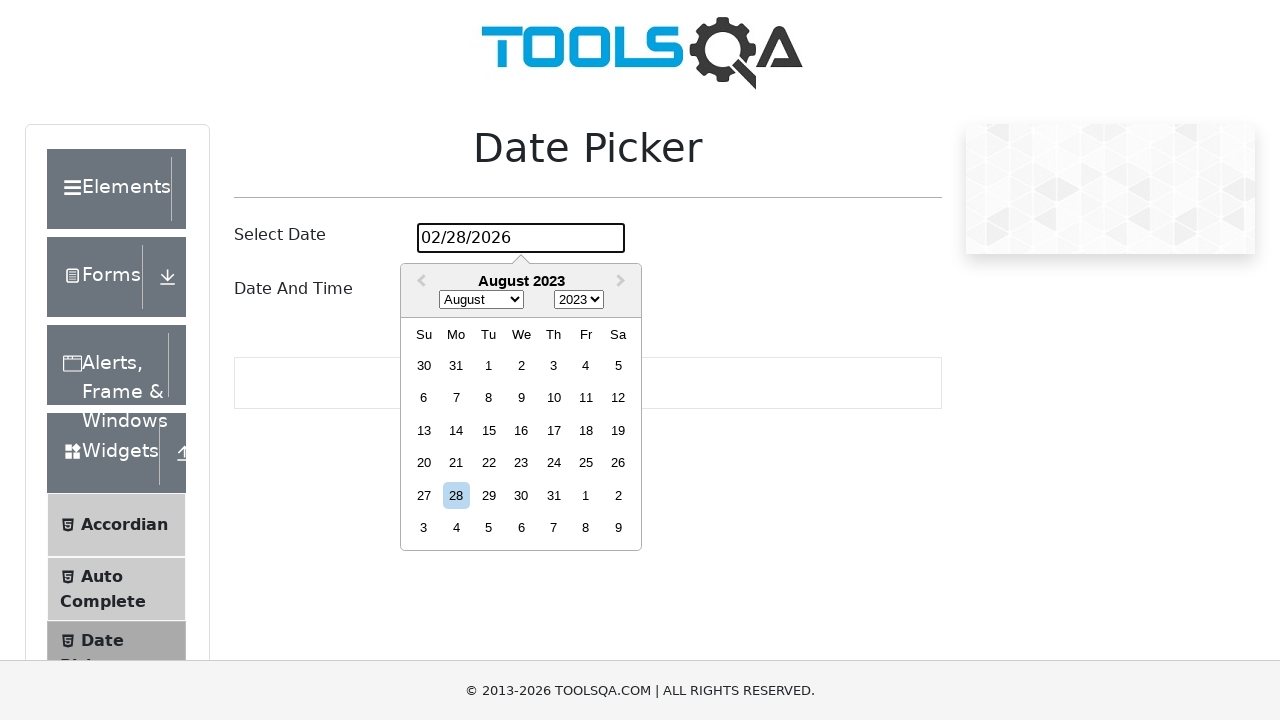

Selected the 15th day from the calendar at (489, 430) on div.react-datepicker__day:has-text('15'):not(.react-datepicker__day--outside-mon
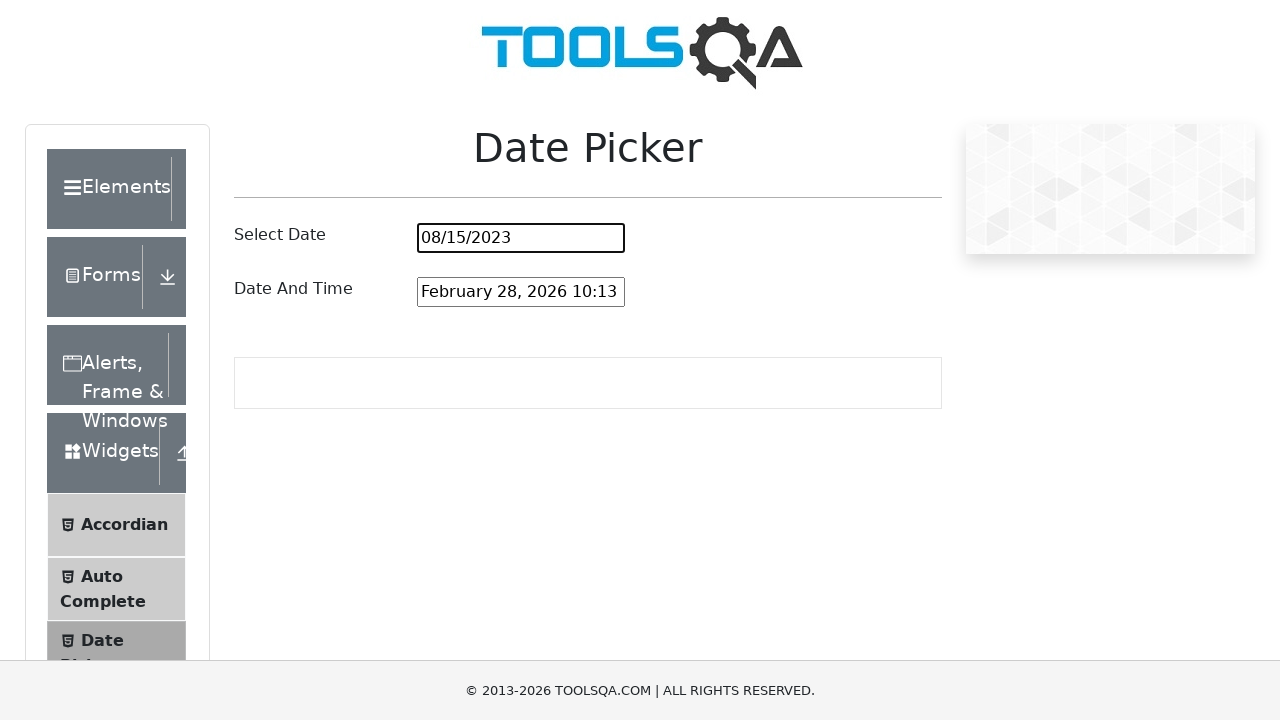

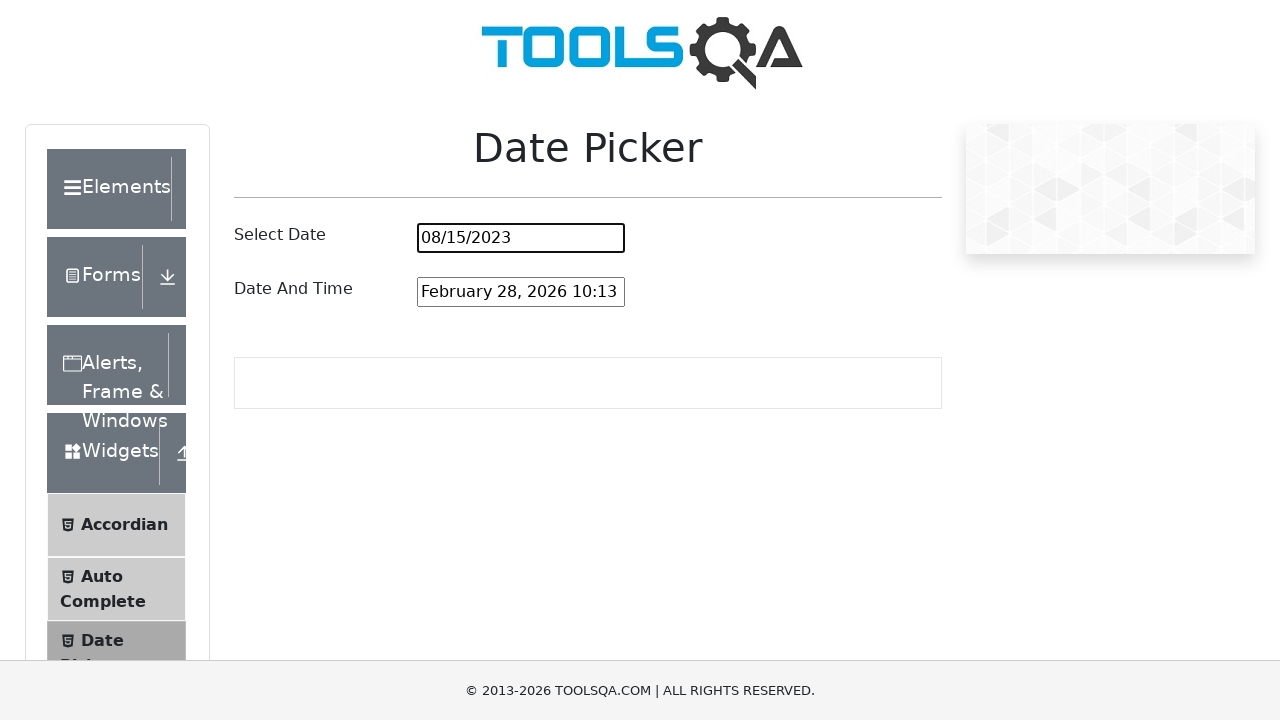